Fills a text input field with test text and verifies the value was entered

Starting URL: https://thefreerangetester.github.io/sandbox-automation-testing/

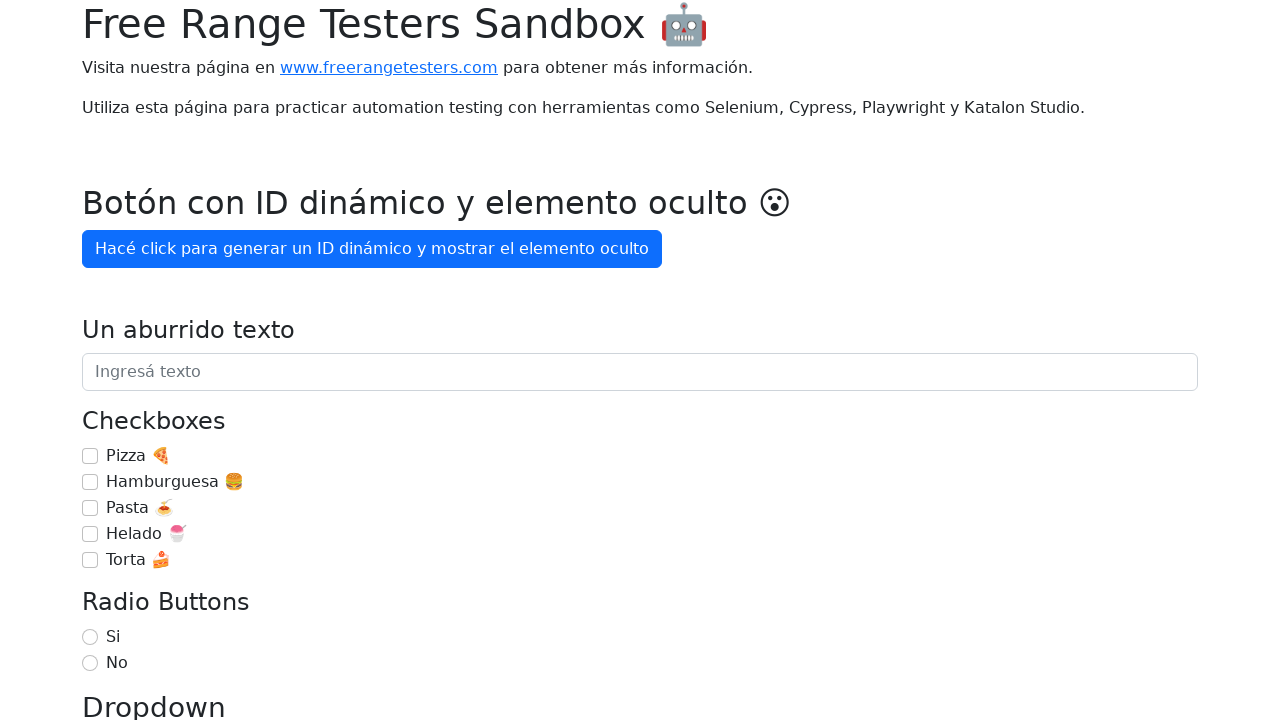

Filled text input field with 'Probando el llenado de la caja de texto :)' on internal:attr=[placeholder="Ingresá texto"i]
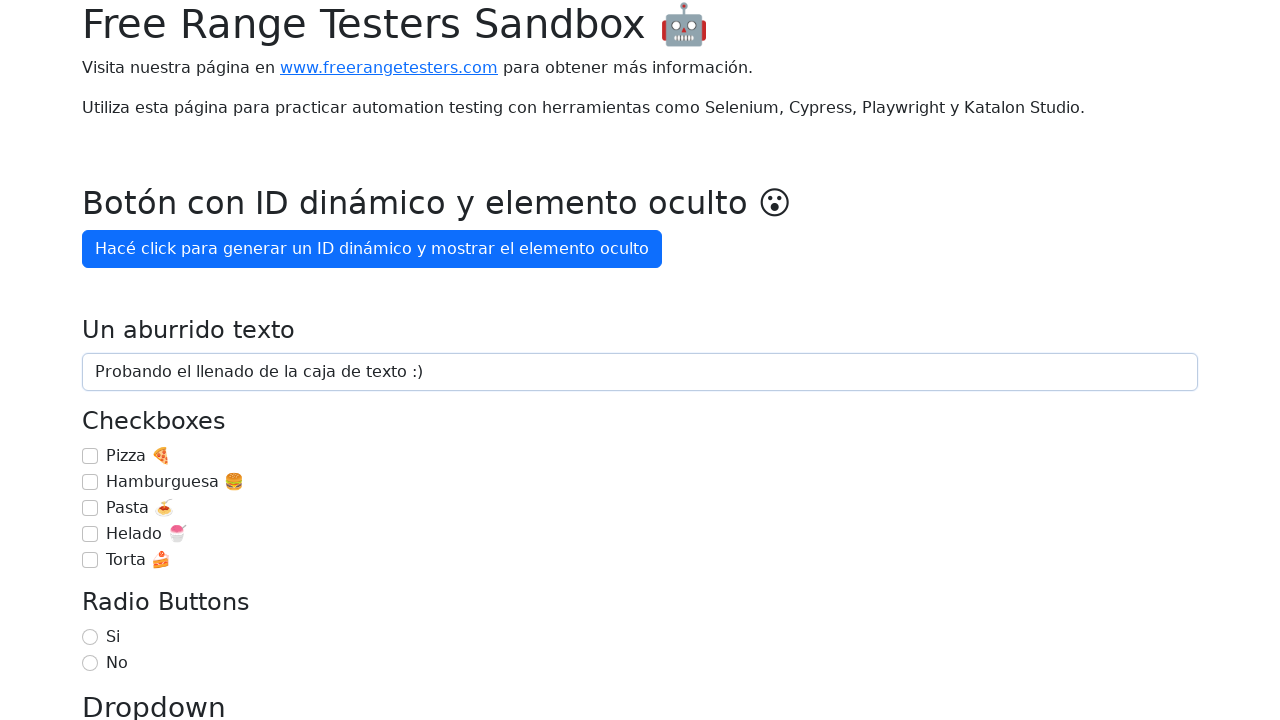

Verified that the text input field contains the expected value
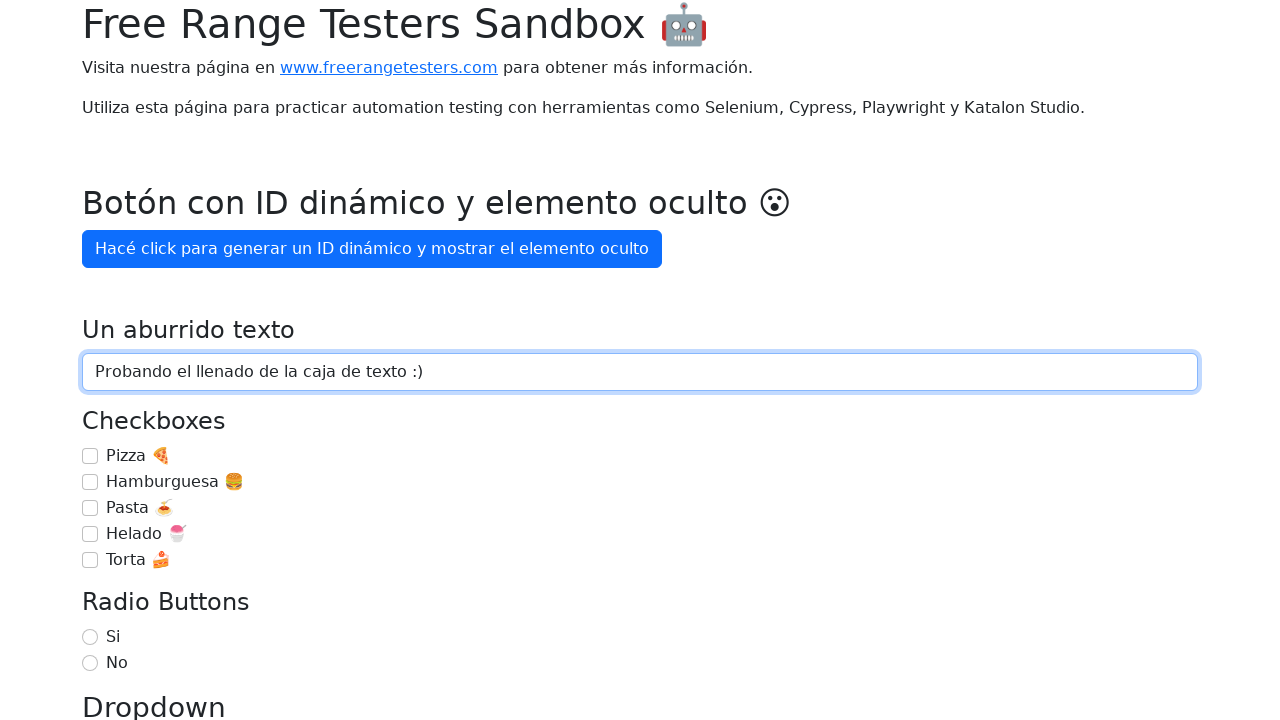

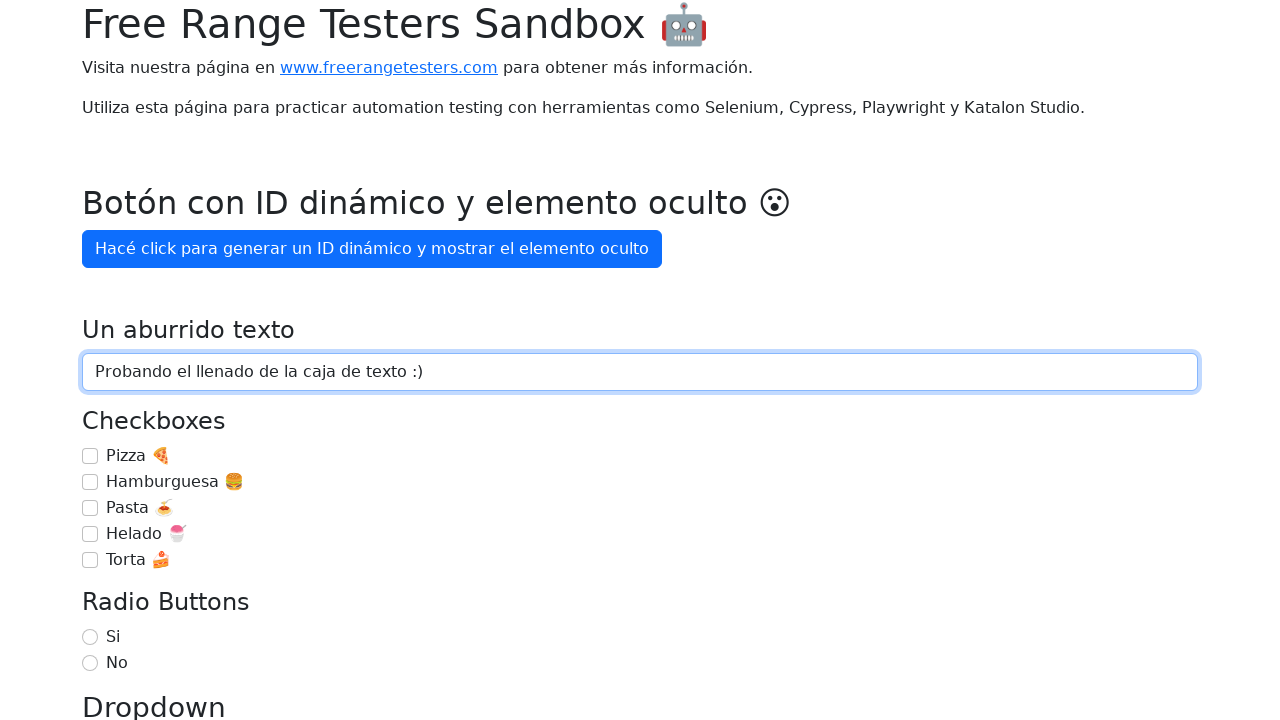